Clicks the login link from the top page to navigate to the login page and verifies the page title

Starting URL: https://www.securite.jp

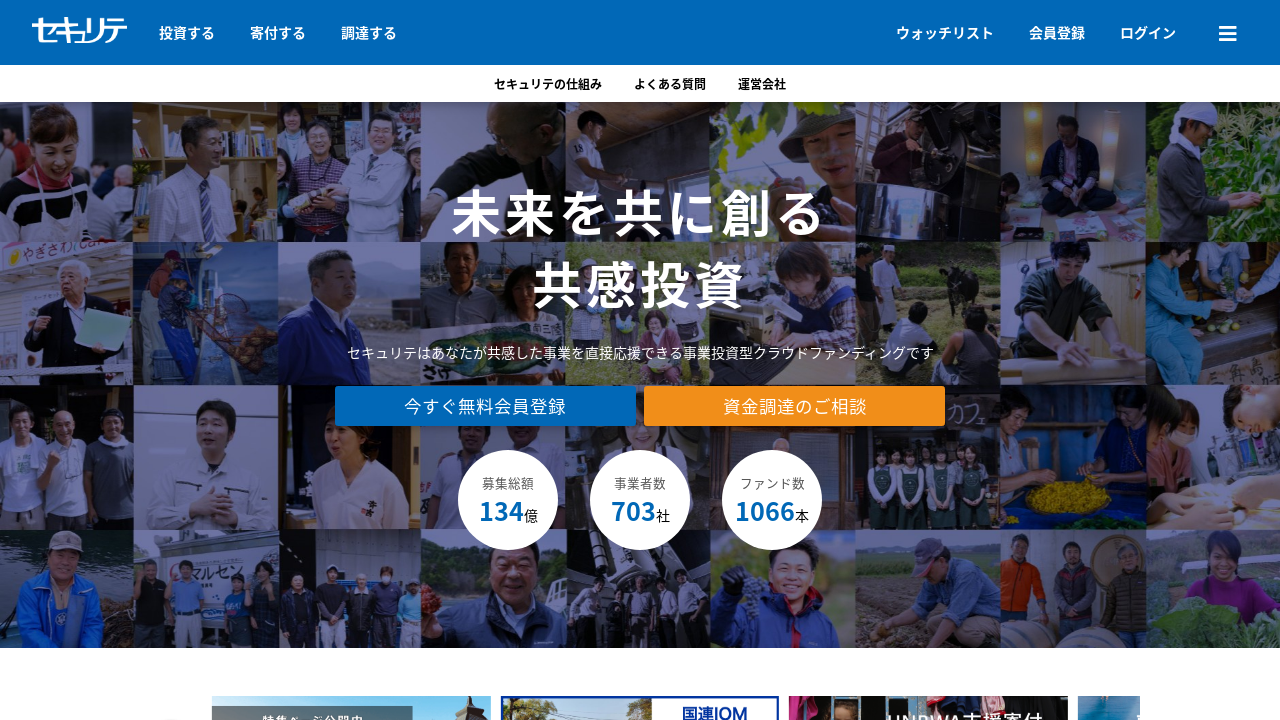

Clicked the login link (ログイン) at (1148, 32) on text=ログイン
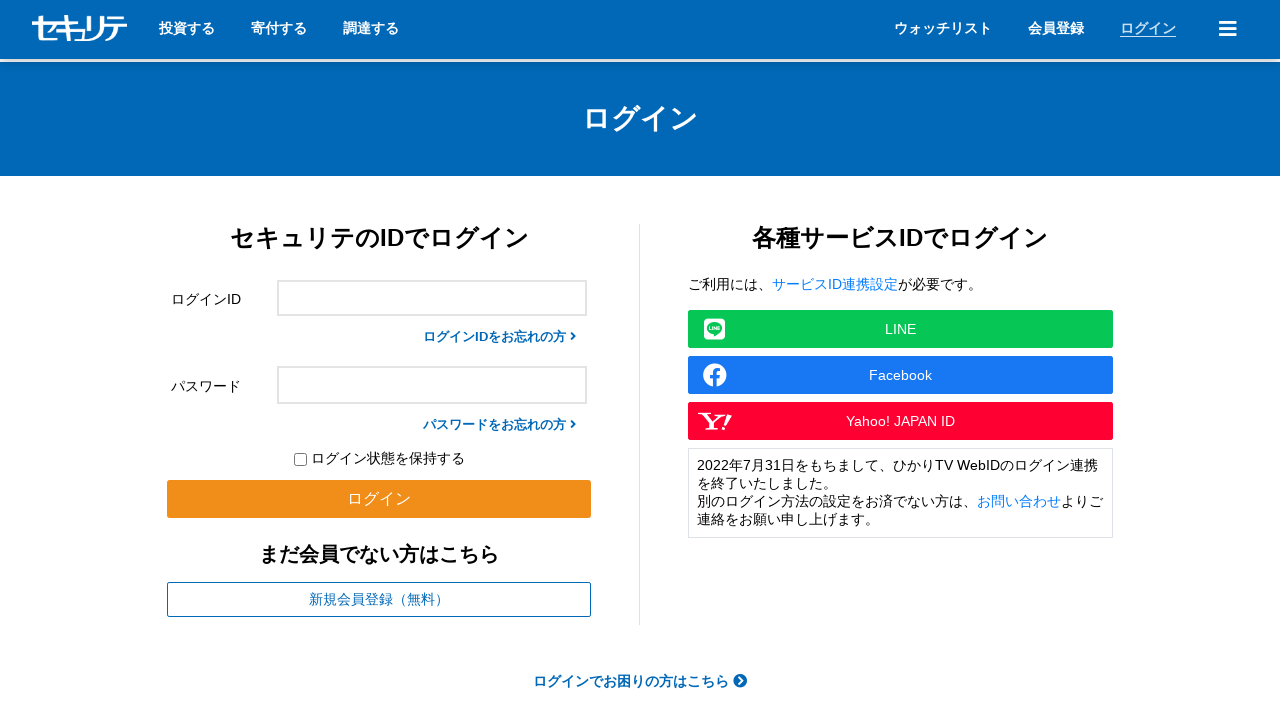

Login page loaded and DOM content is ready
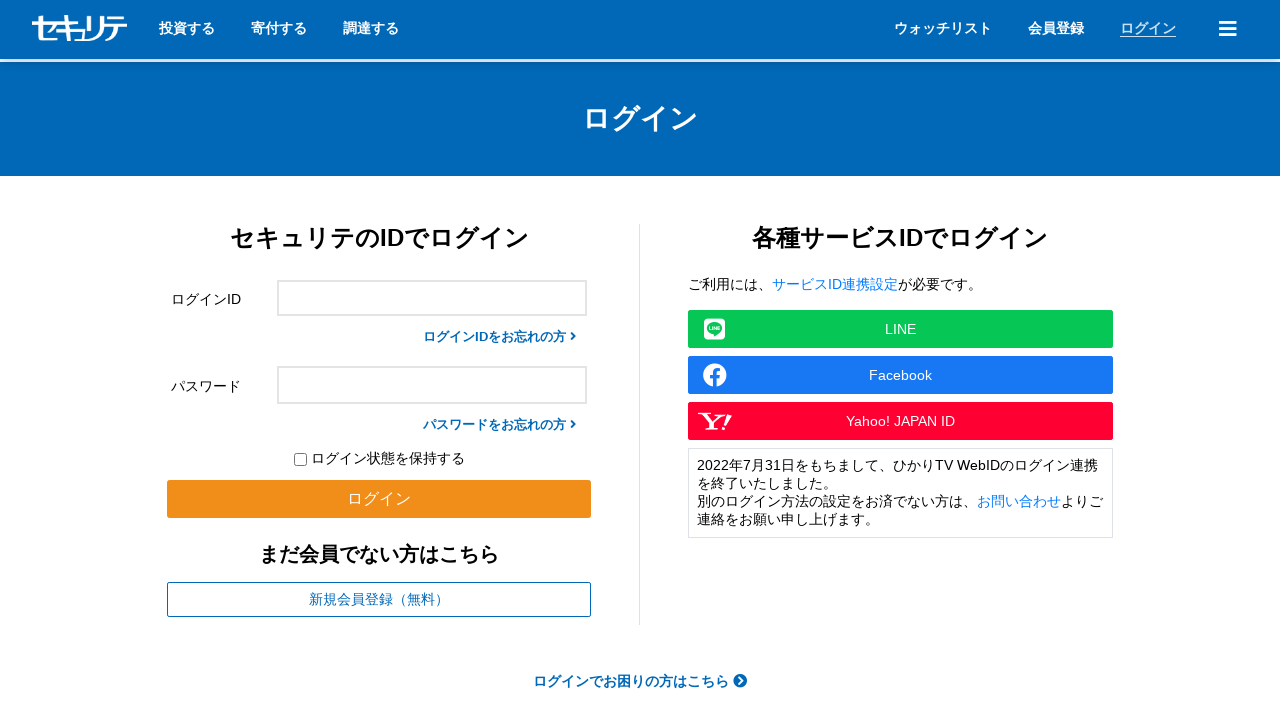

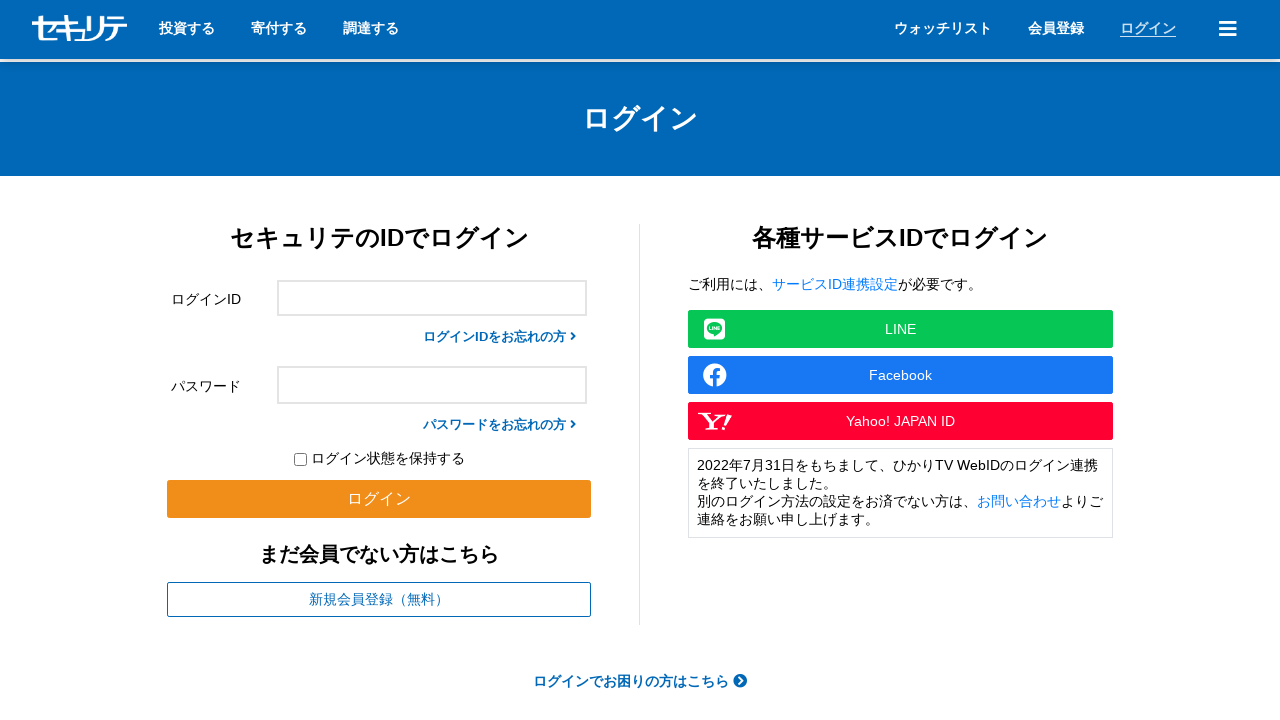